Verifies that the page title is 'OrangeHRM'

Starting URL: https://opensource-demo.orangehrmlive.com/web/index.php/auth/login

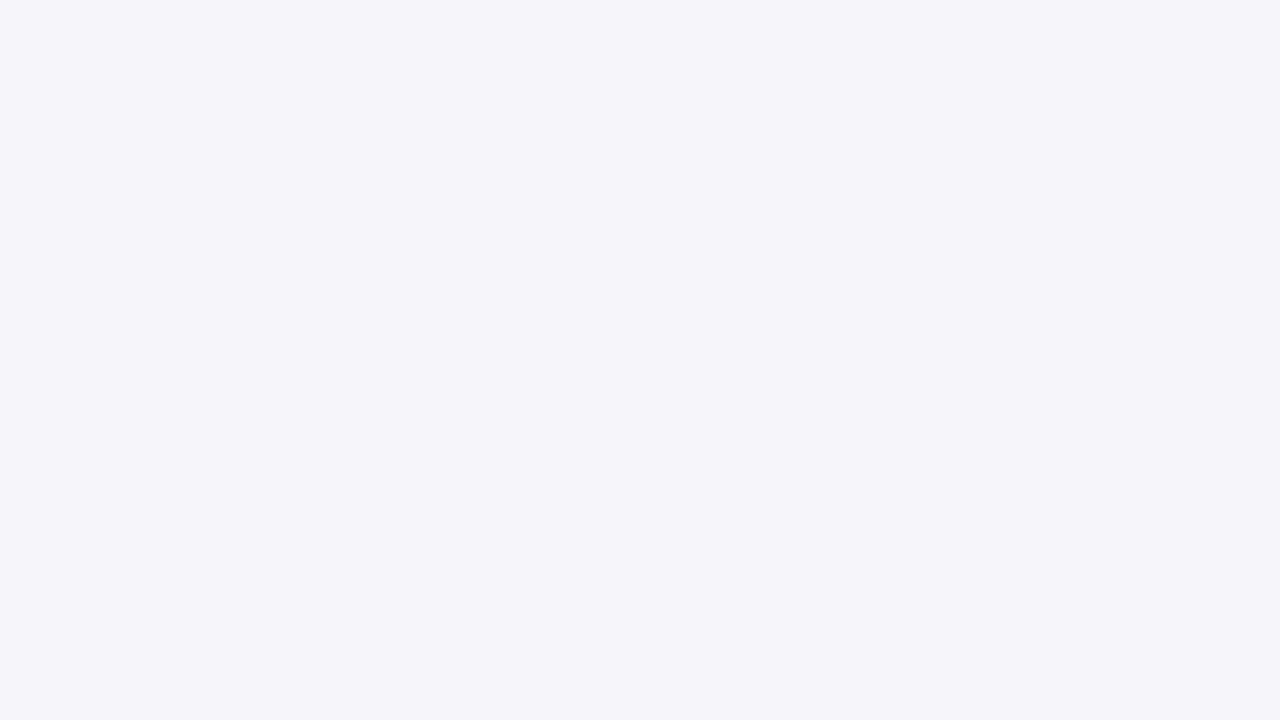

Retrieved page title
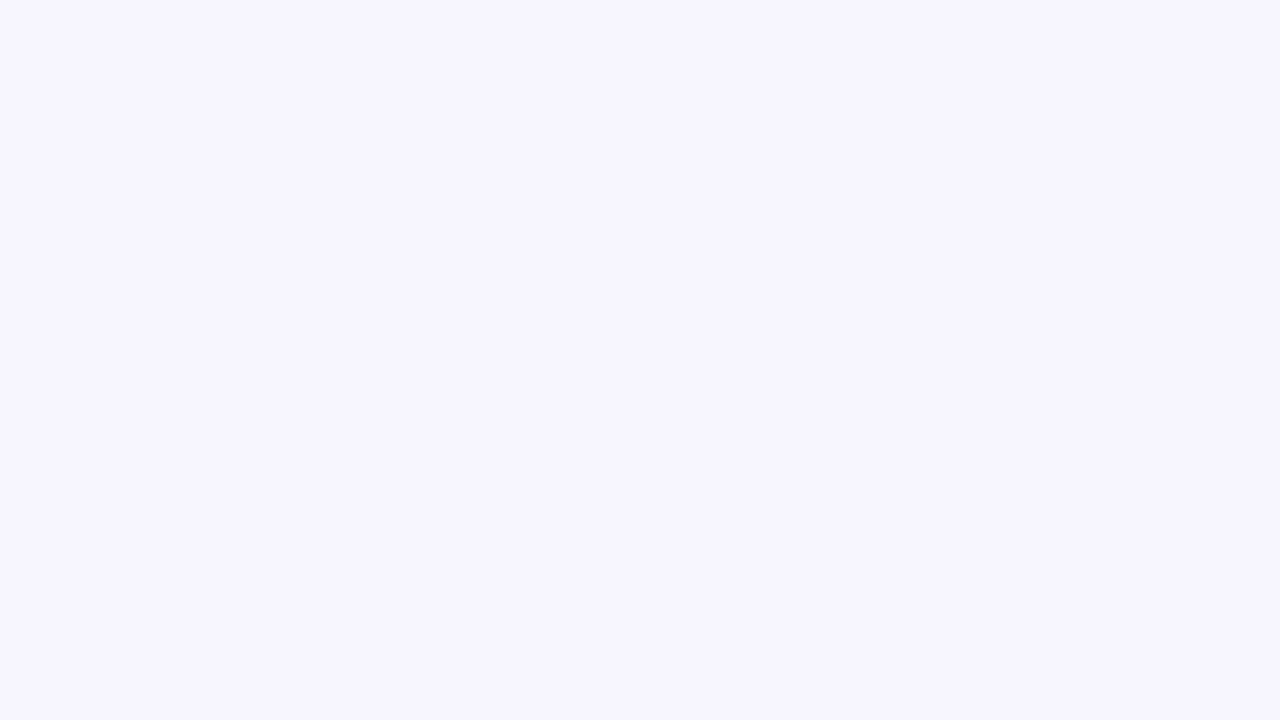

Verified page title is 'OrangeHRM'
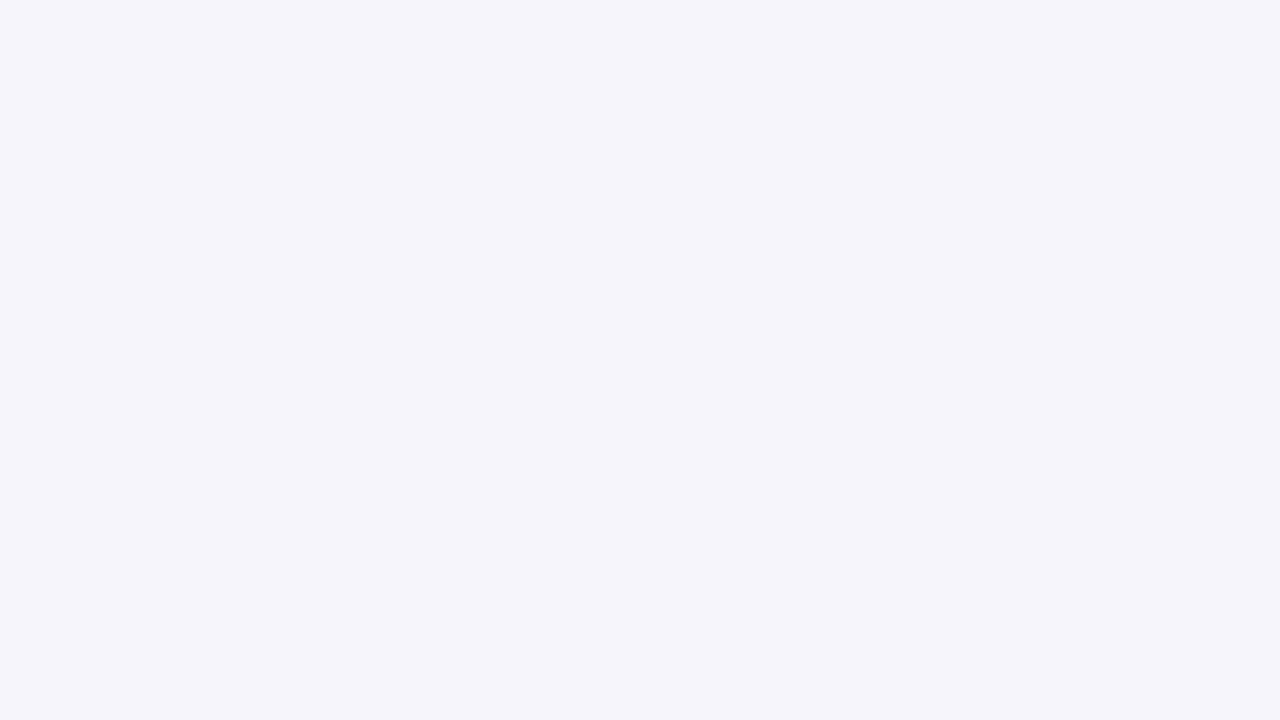

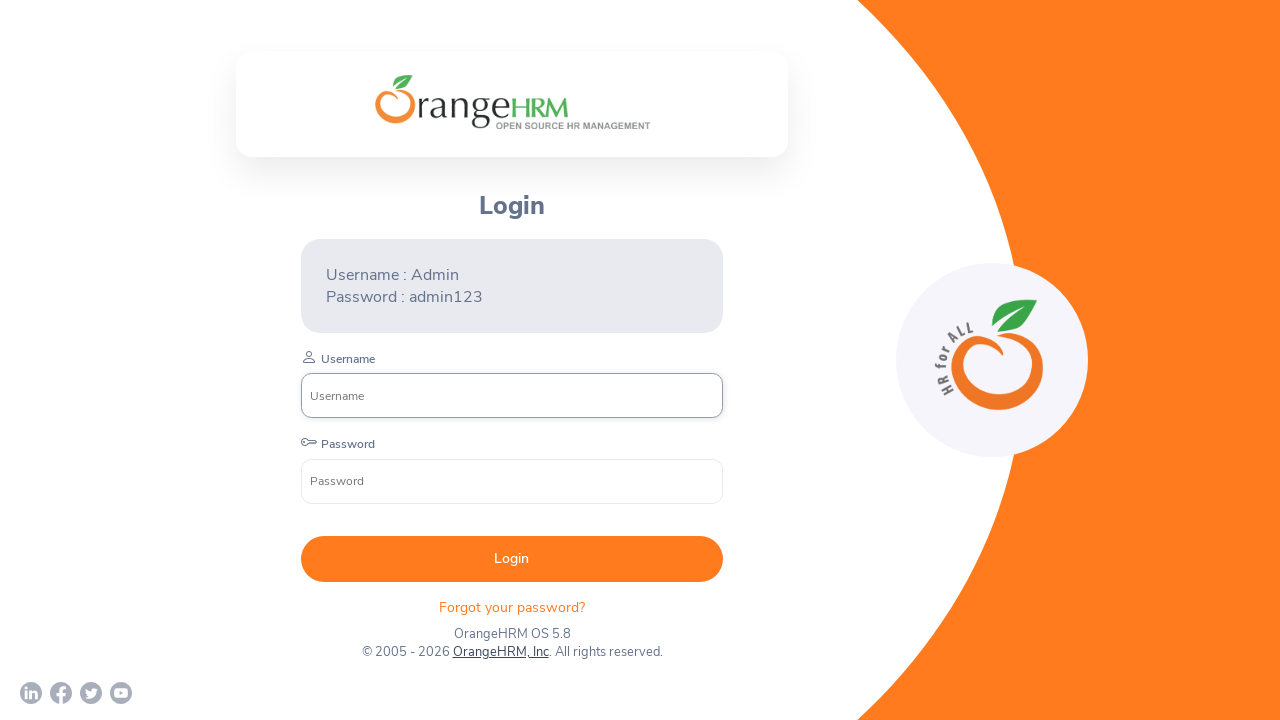